Tests JavaScript alert handling by clicking a button that triggers an alert, accepting the alert, and verifying the result message

Starting URL: https://the-internet.herokuapp.com/javascript_alerts

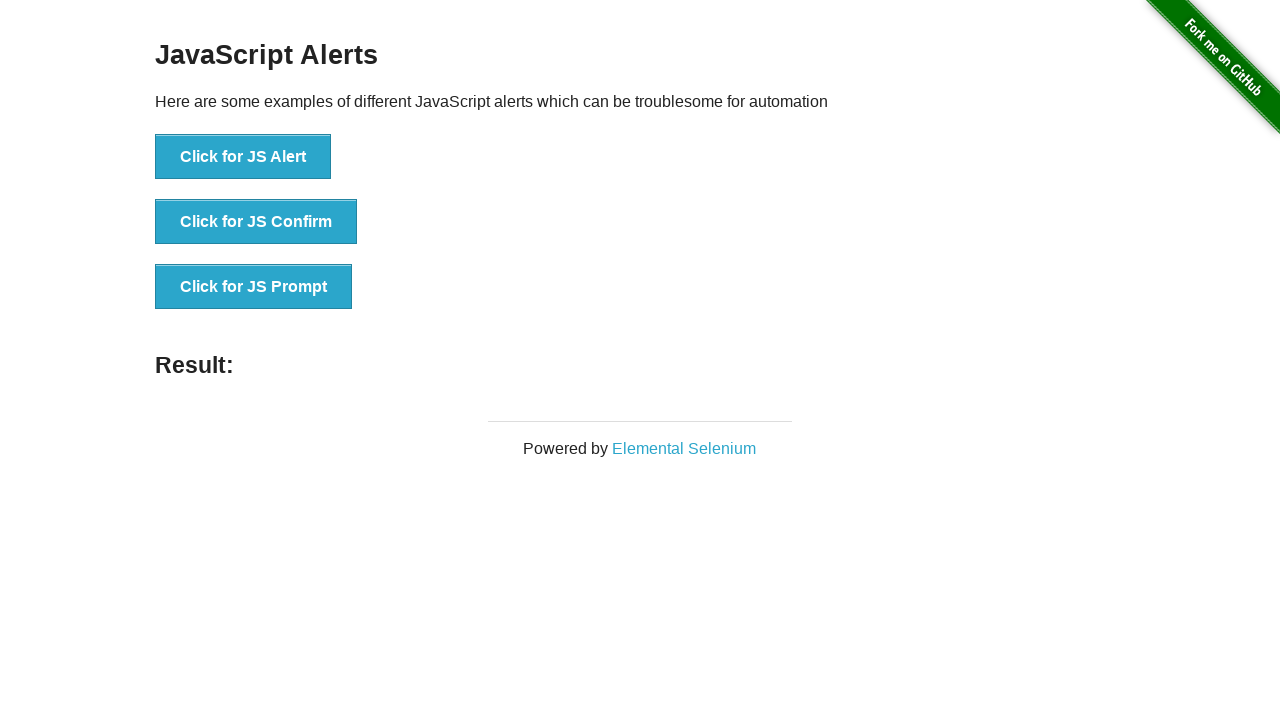

Set up dialog handler to accept alerts
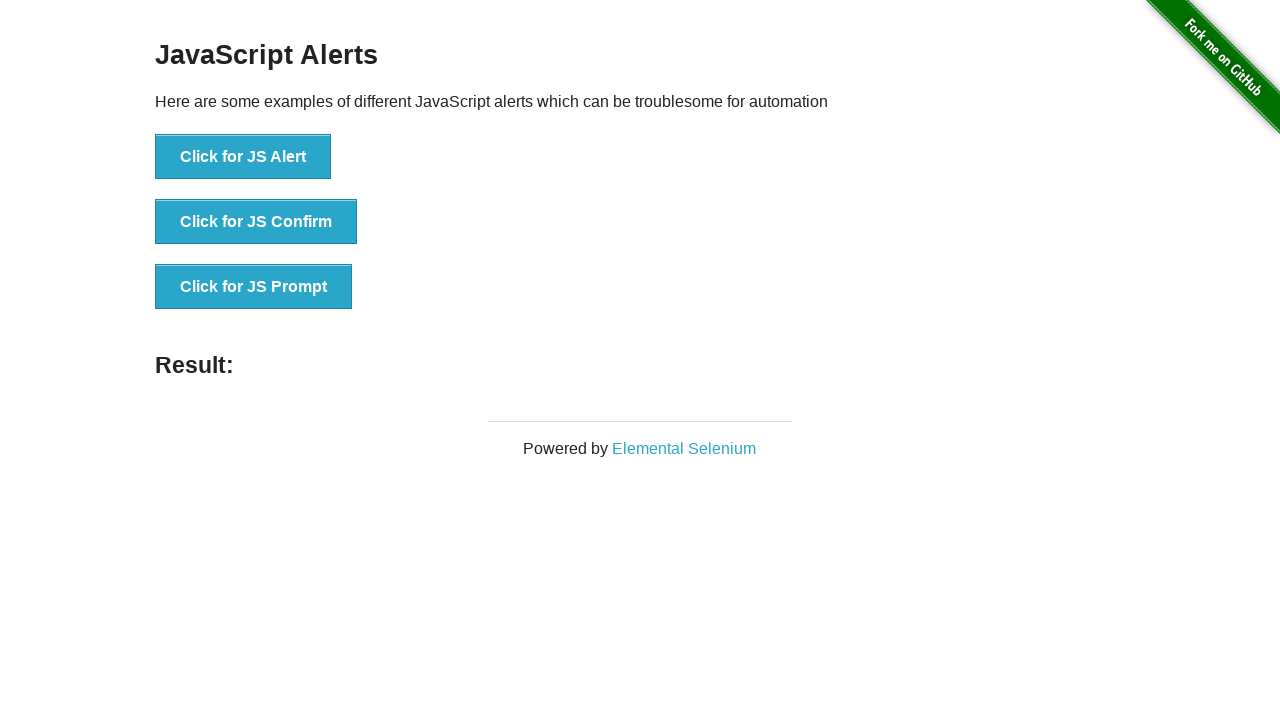

Clicked button to trigger JavaScript alert at (243, 157) on xpath=//button[text()='Click for JS Alert']
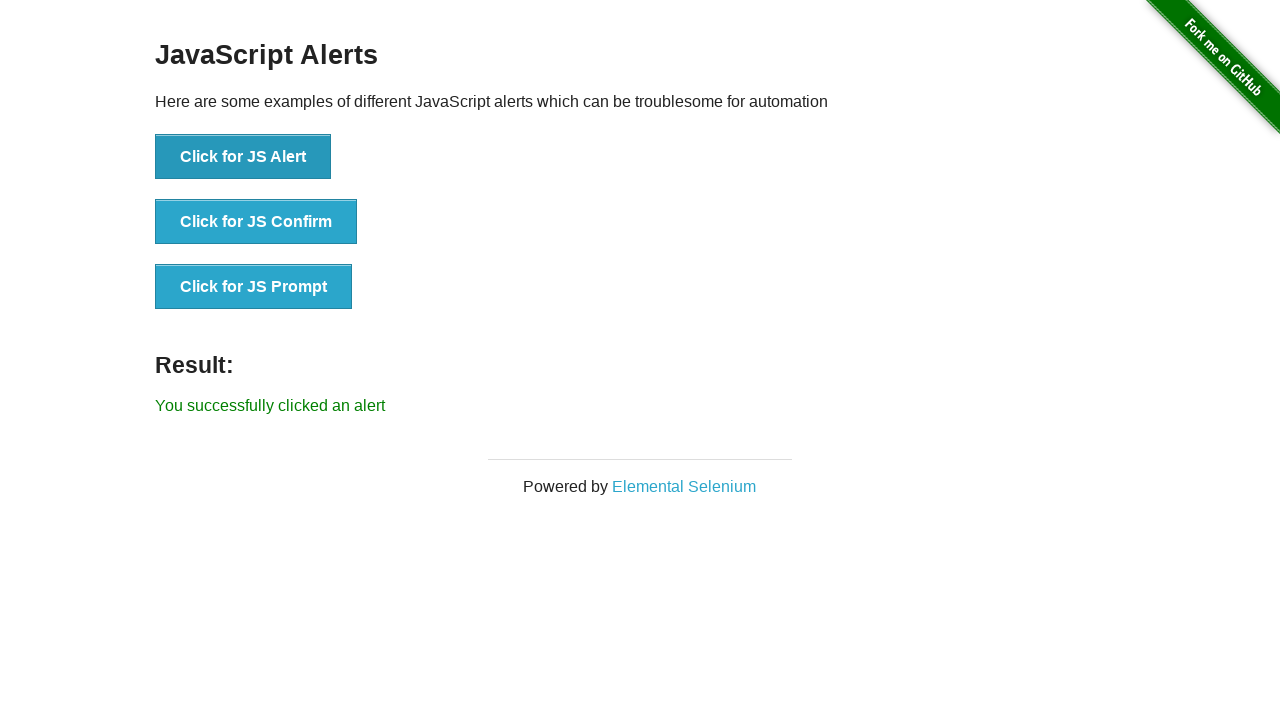

Result message appeared after accepting alert
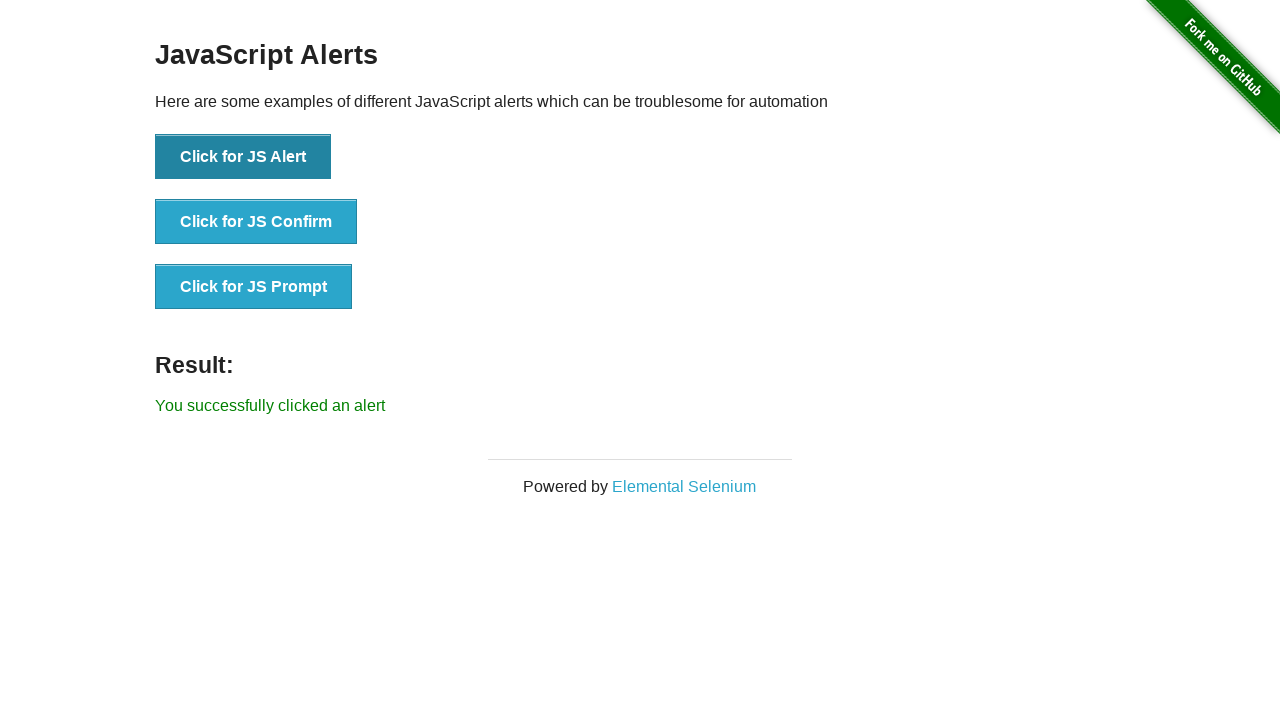

Retrieved result text: 'You successfully clicked an alert'
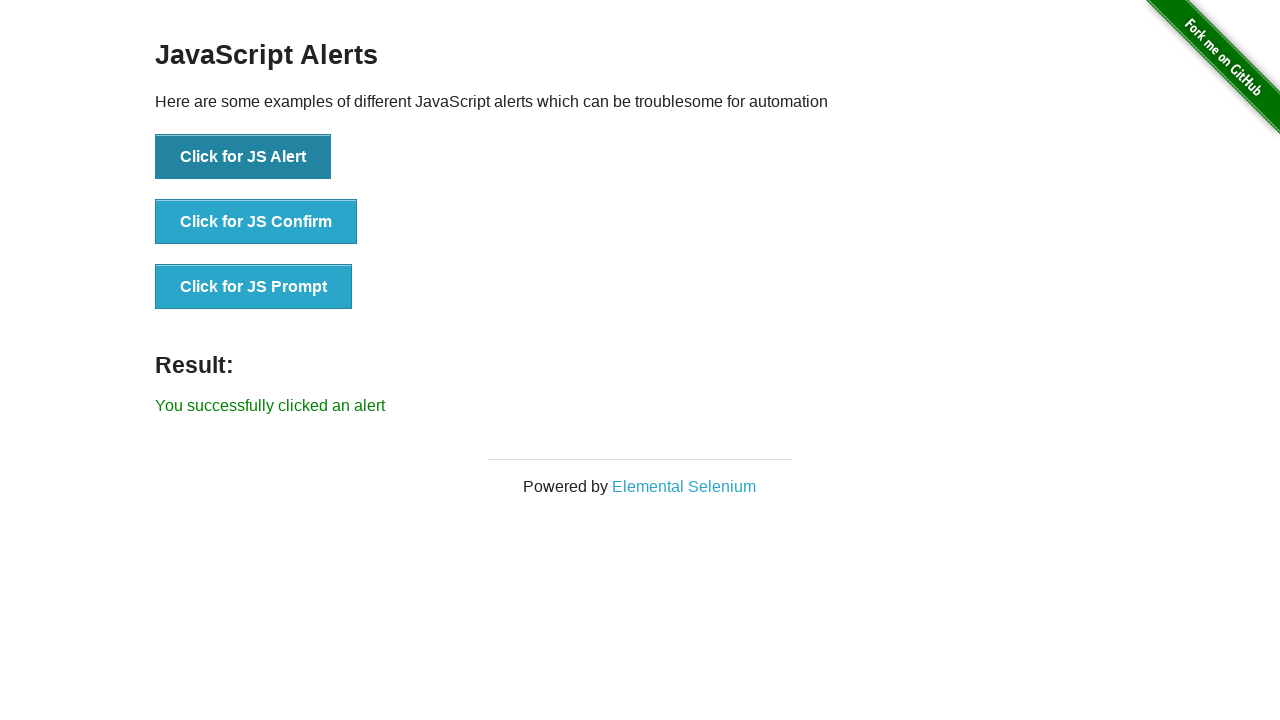

Verified result text matches expected message
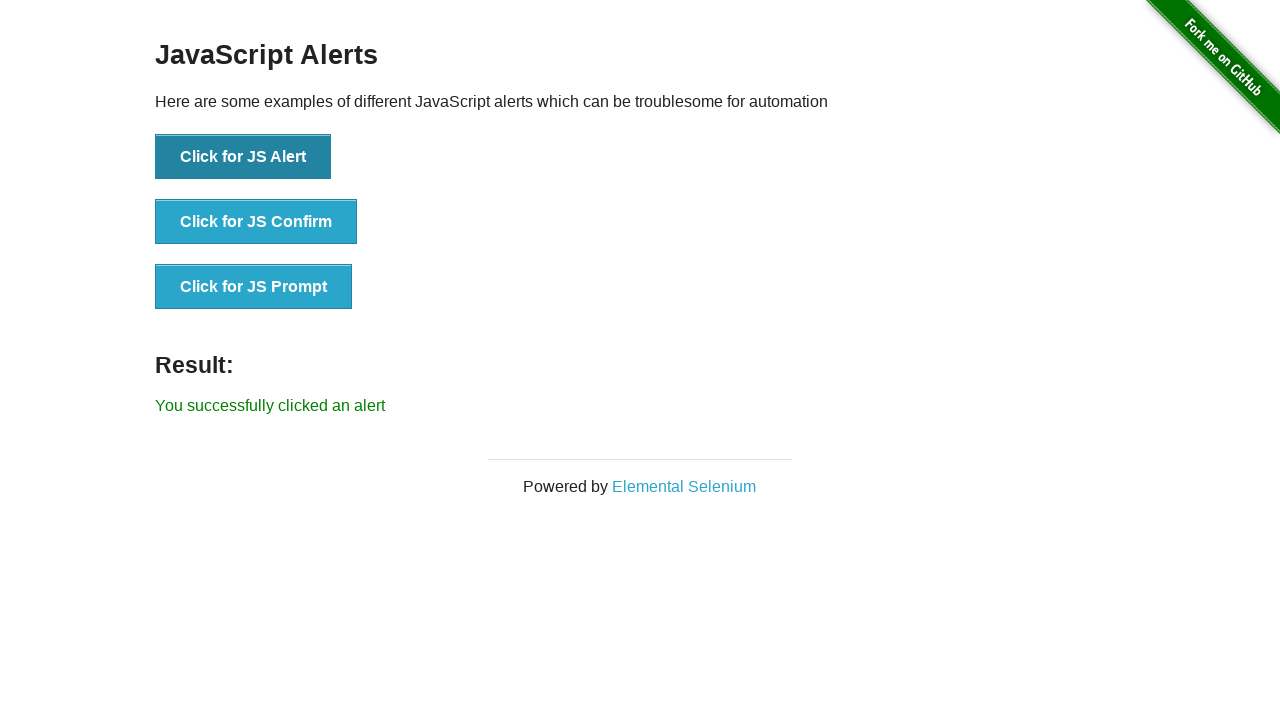

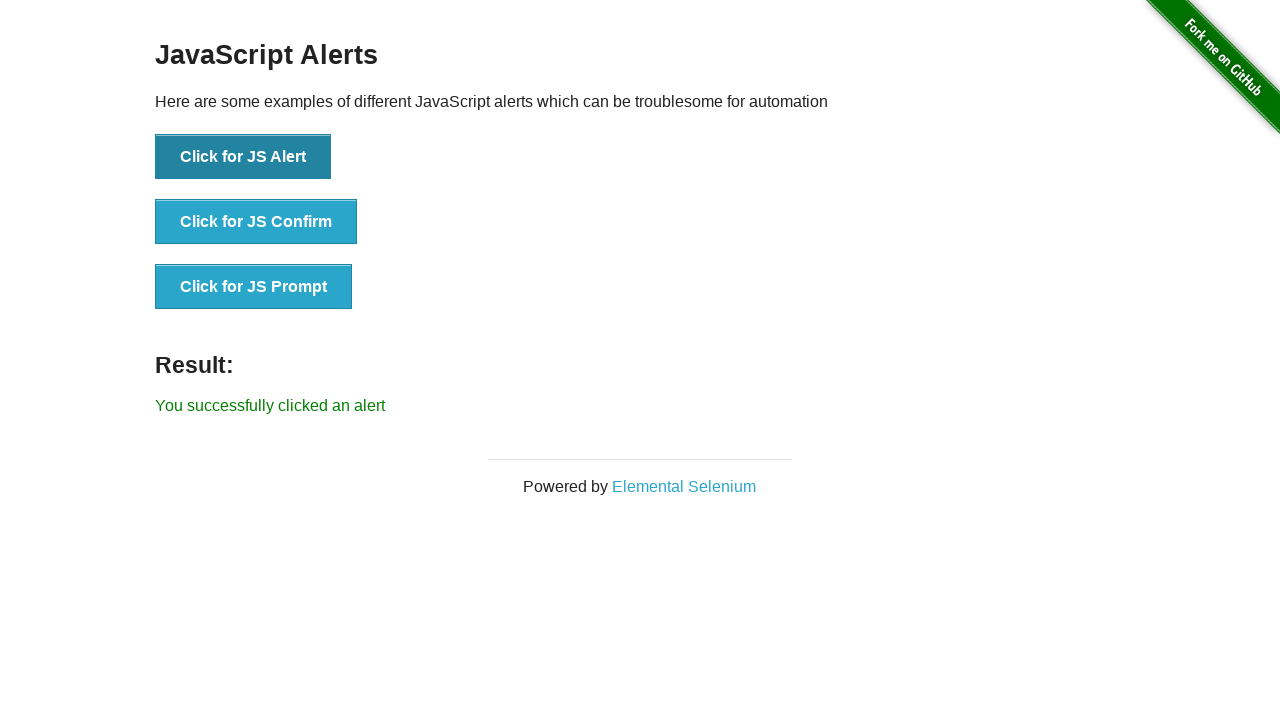